Tests that edits are saved when the edit field loses focus (blur event)

Starting URL: https://demo.playwright.dev/todomvc

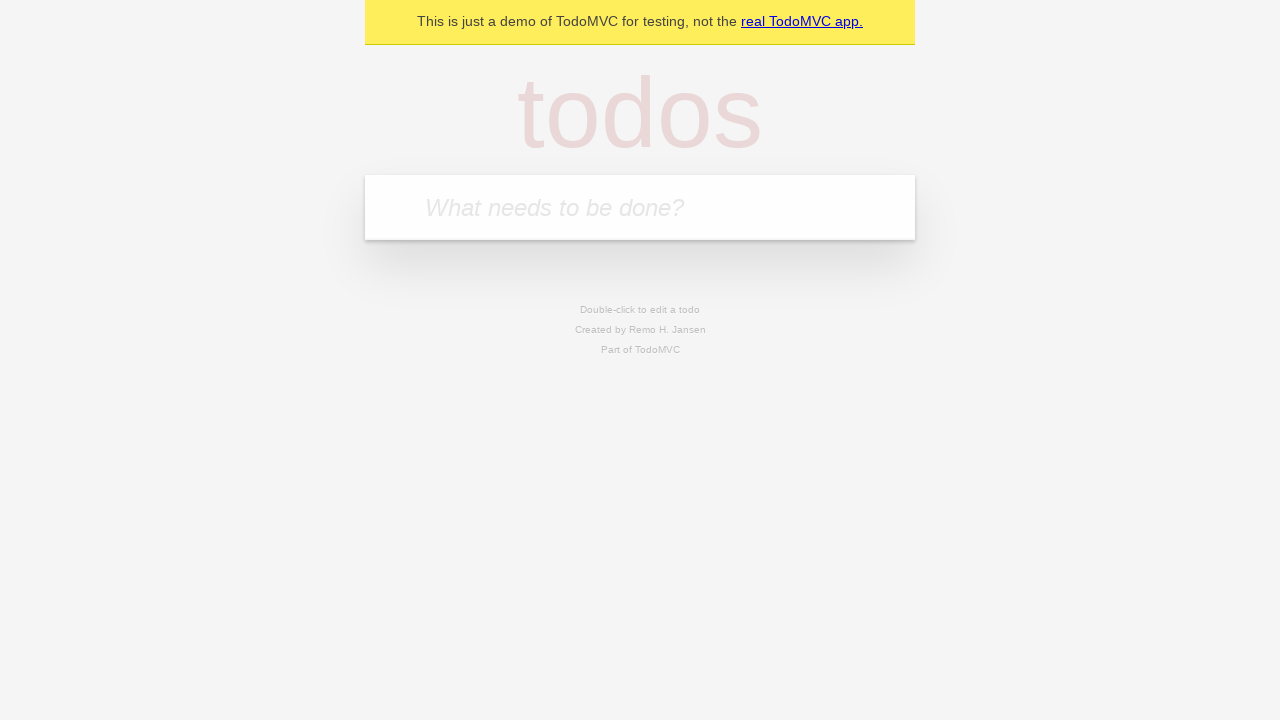

Filled new todo input with 'buy some cheese' on internal:attr=[placeholder="What needs to be done?"i]
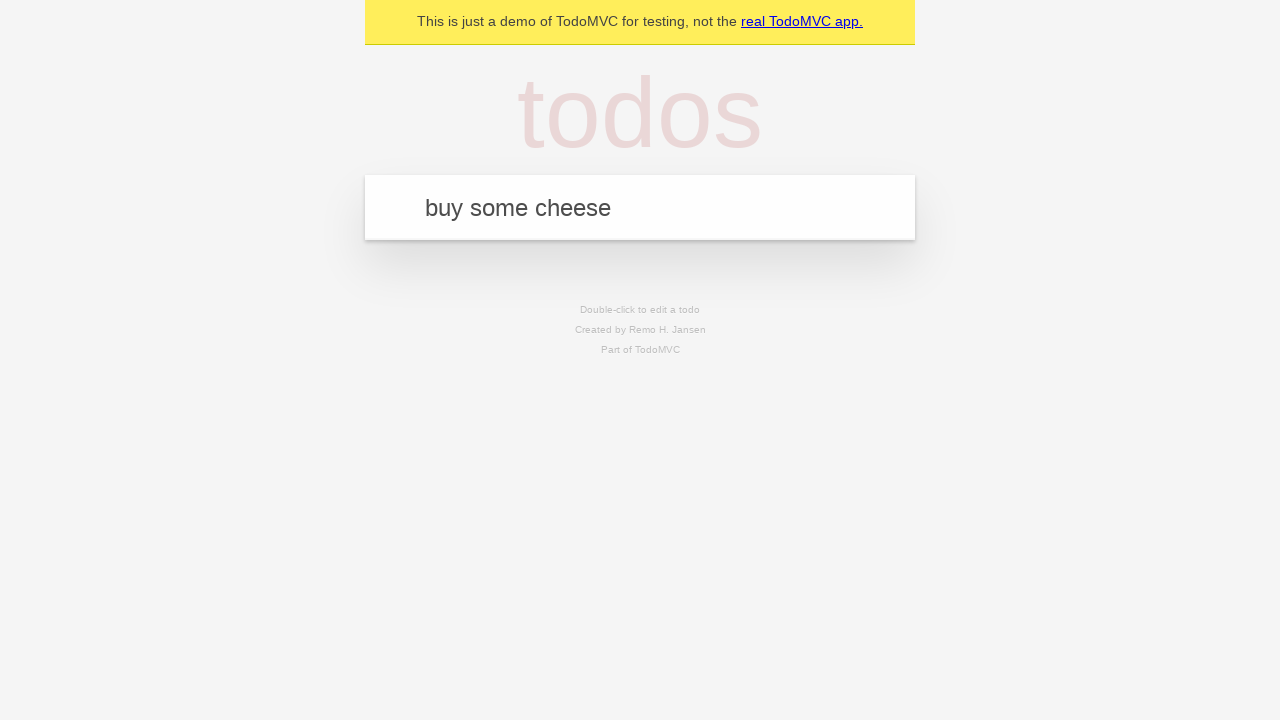

Pressed Enter to create first todo on internal:attr=[placeholder="What needs to be done?"i]
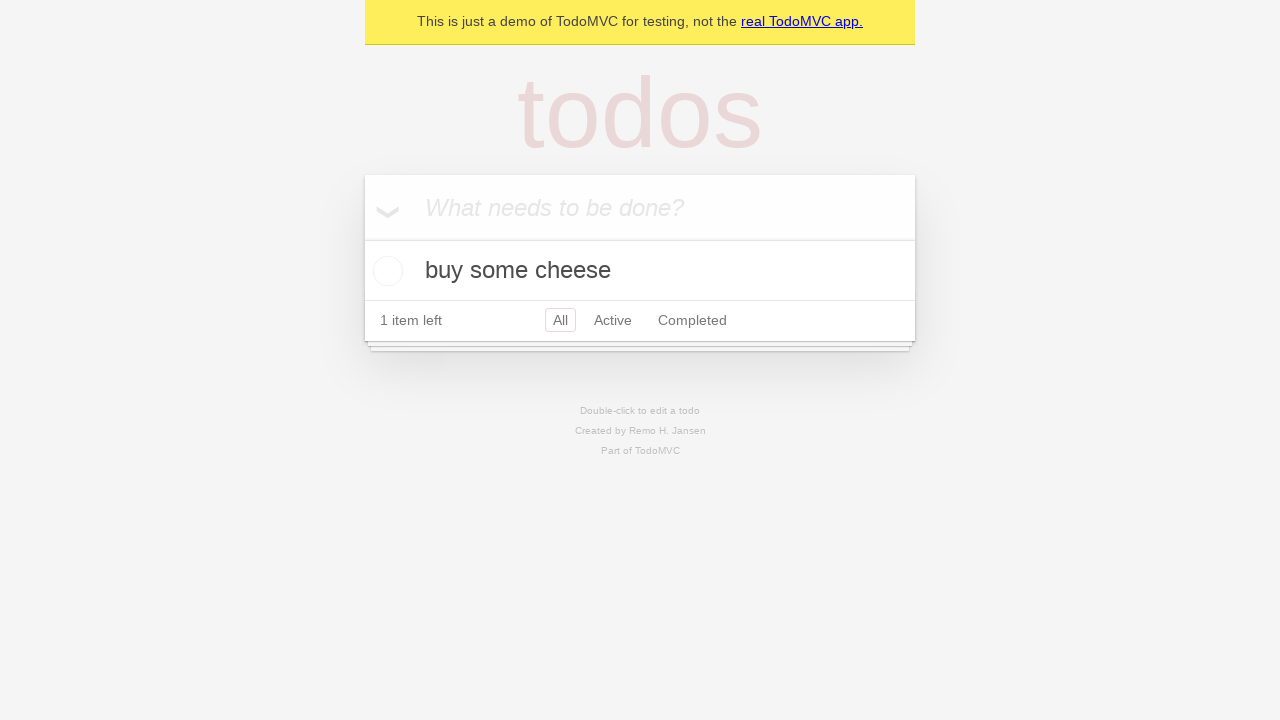

Filled new todo input with 'feed the cat' on internal:attr=[placeholder="What needs to be done?"i]
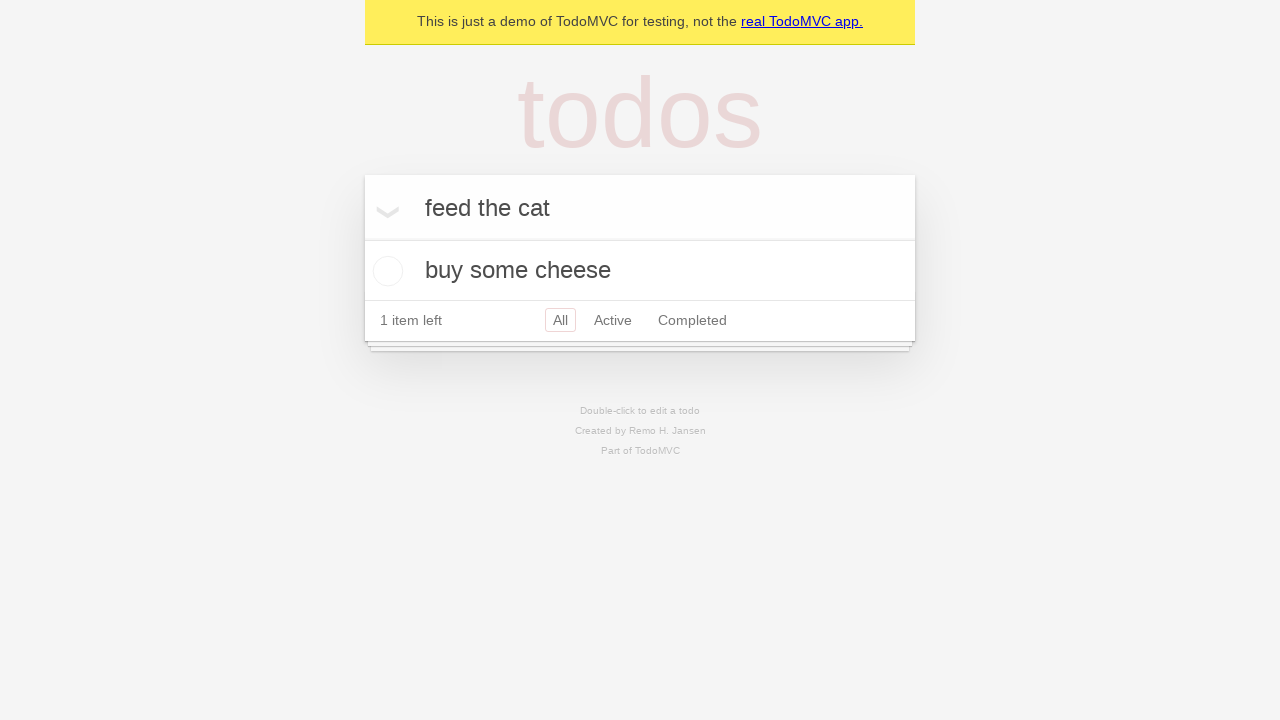

Pressed Enter to create second todo on internal:attr=[placeholder="What needs to be done?"i]
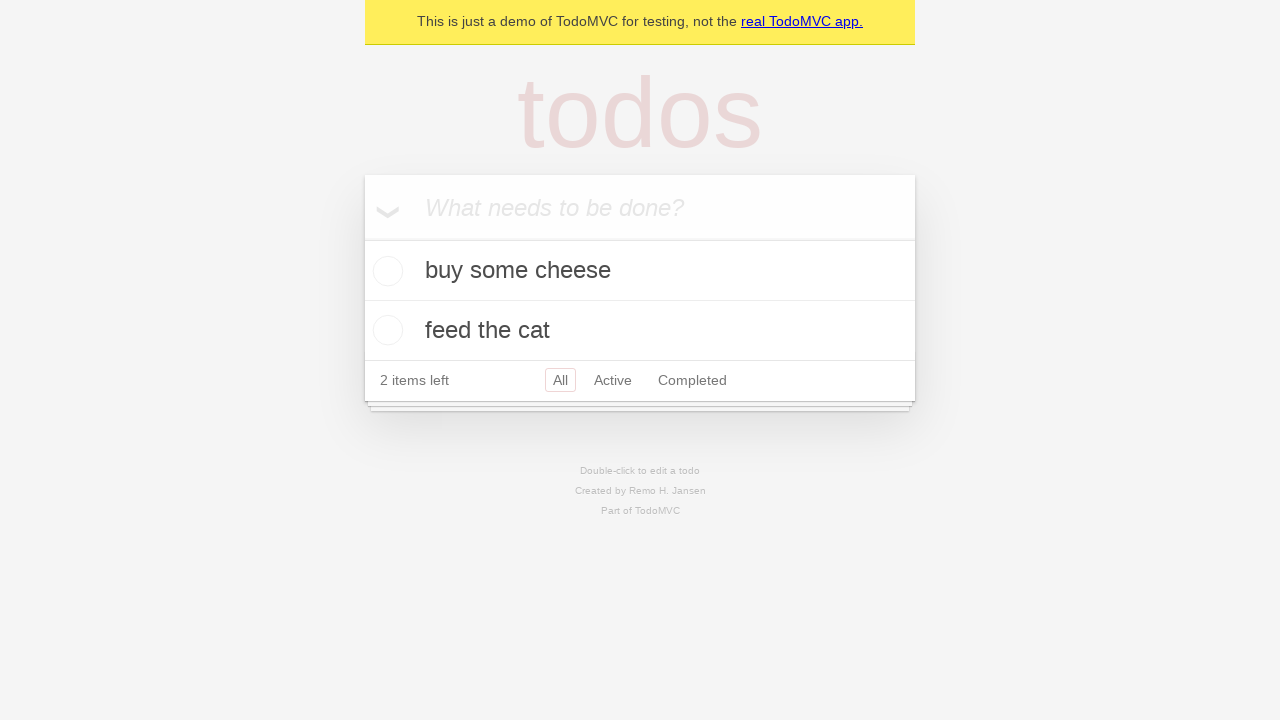

Filled new todo input with 'book a doctors appointment' on internal:attr=[placeholder="What needs to be done?"i]
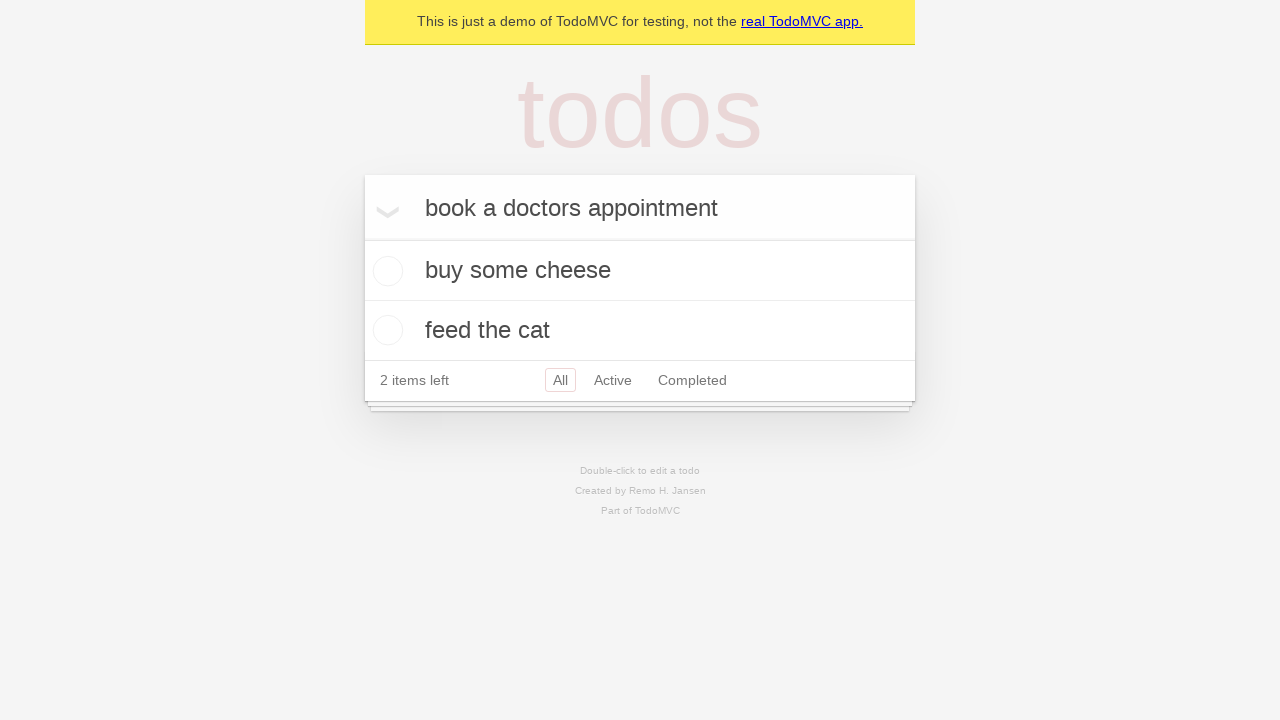

Pressed Enter to create third todo on internal:attr=[placeholder="What needs to be done?"i]
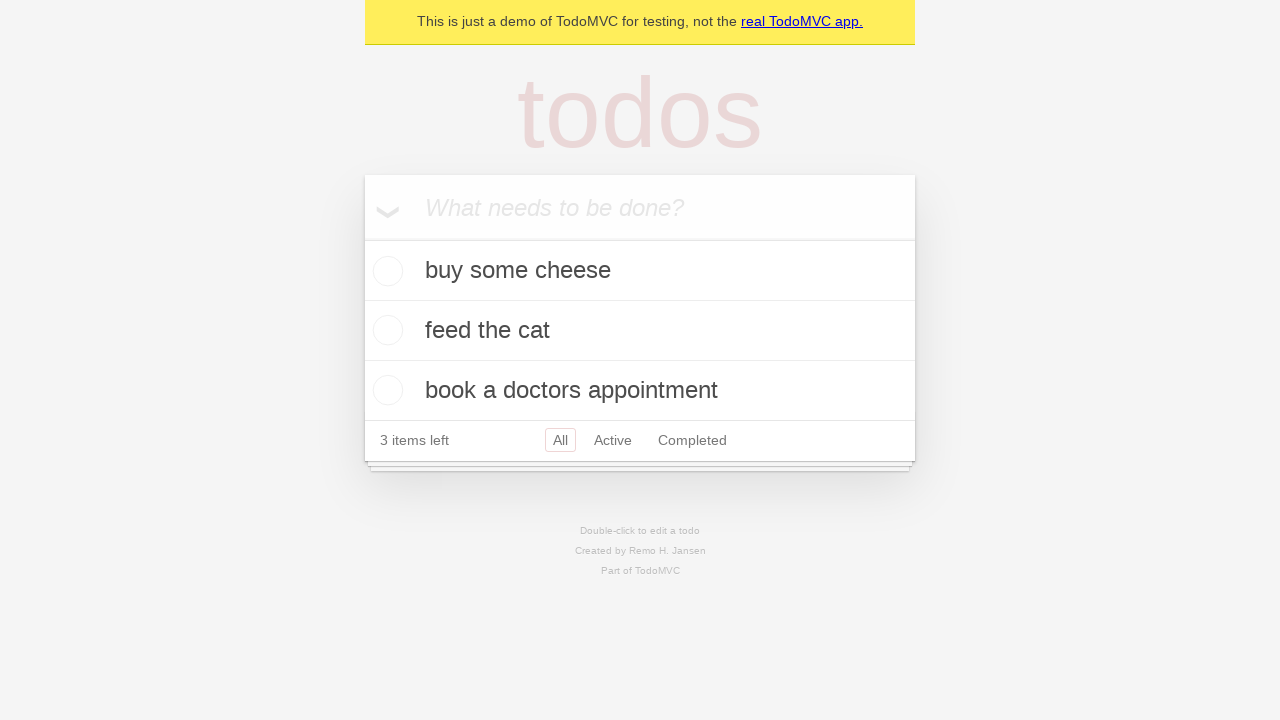

Double-clicked on second todo to enter edit mode at (640, 331) on internal:testid=[data-testid="todo-item"s] >> nth=1
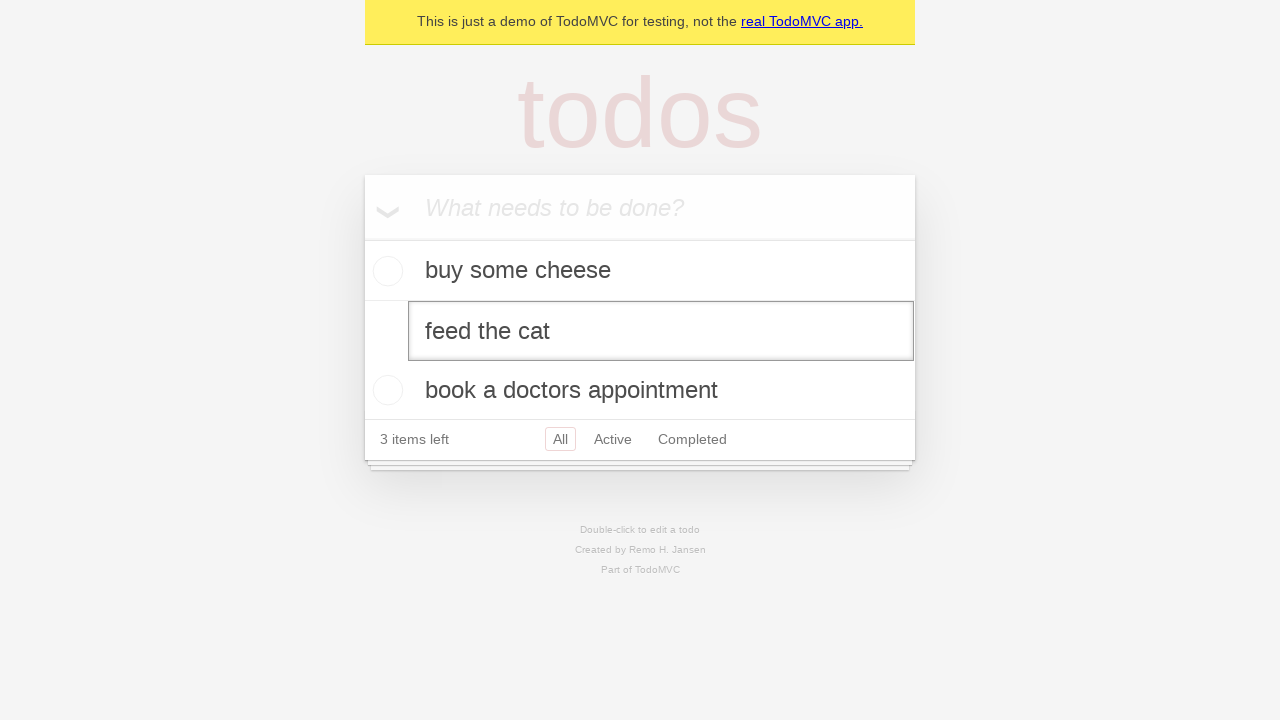

Filled edit field with 'buy some sausages' on internal:testid=[data-testid="todo-item"s] >> nth=1 >> internal:role=textbox[nam
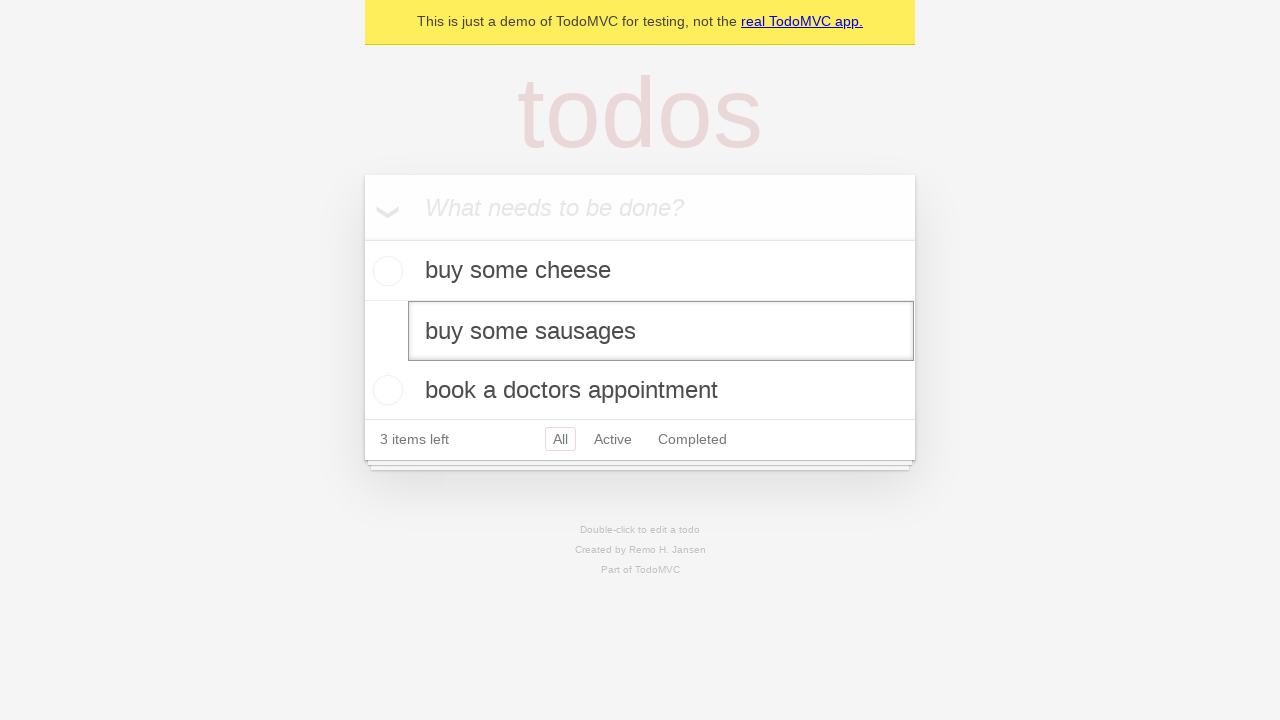

Dispatched blur event to save the edited todo
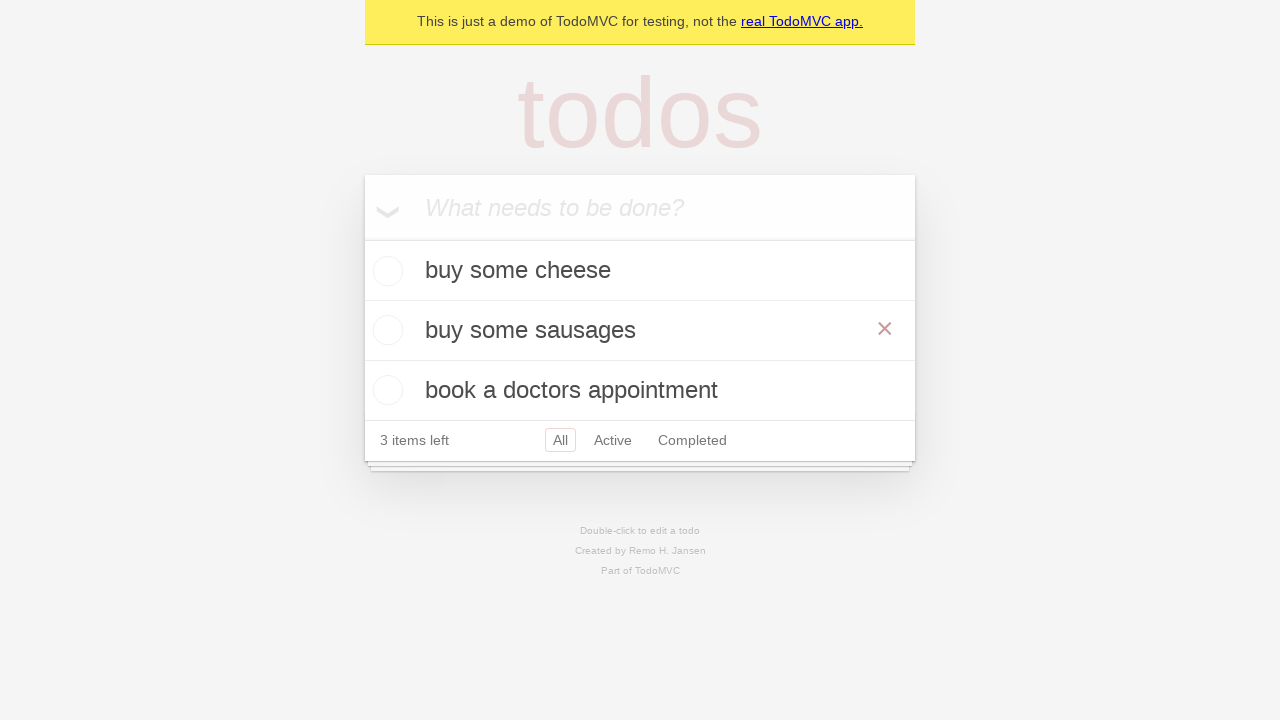

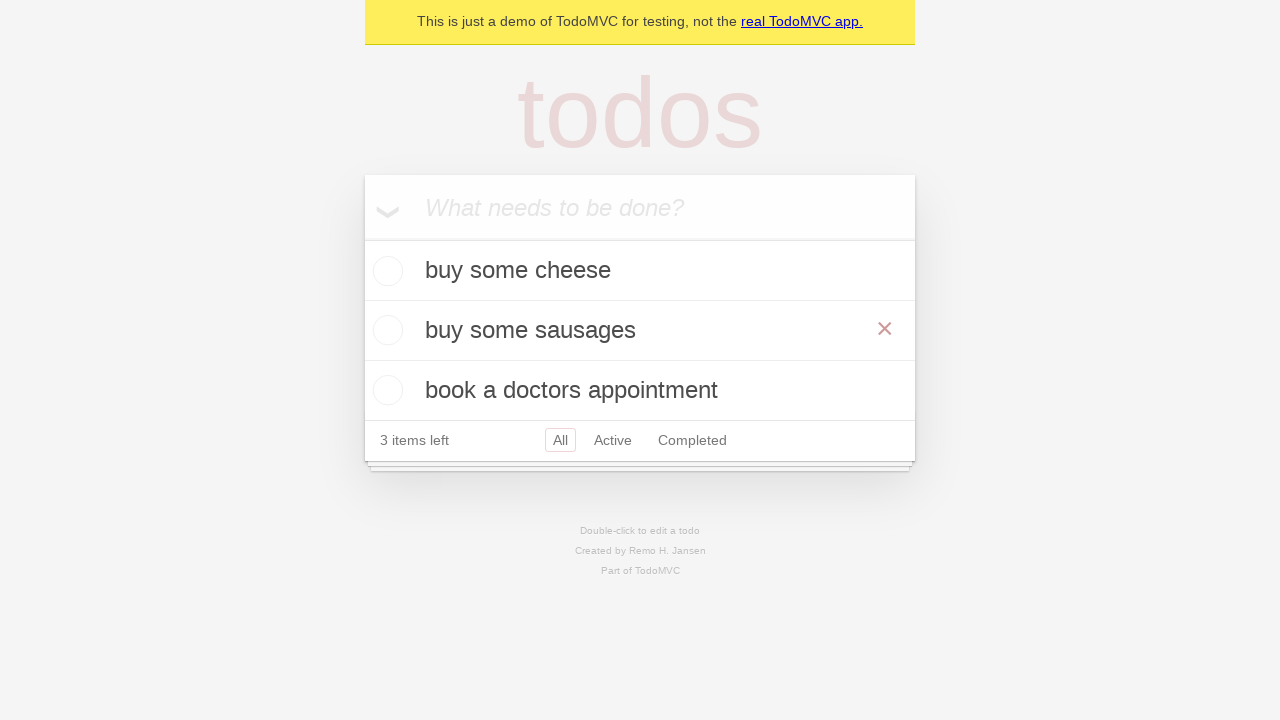